Tests checkbox functionality by verifying the count of checkboxes on the page and checking one of them

Starting URL: https://www.qa-practice.com/elements/checkbox/mult_checkbox

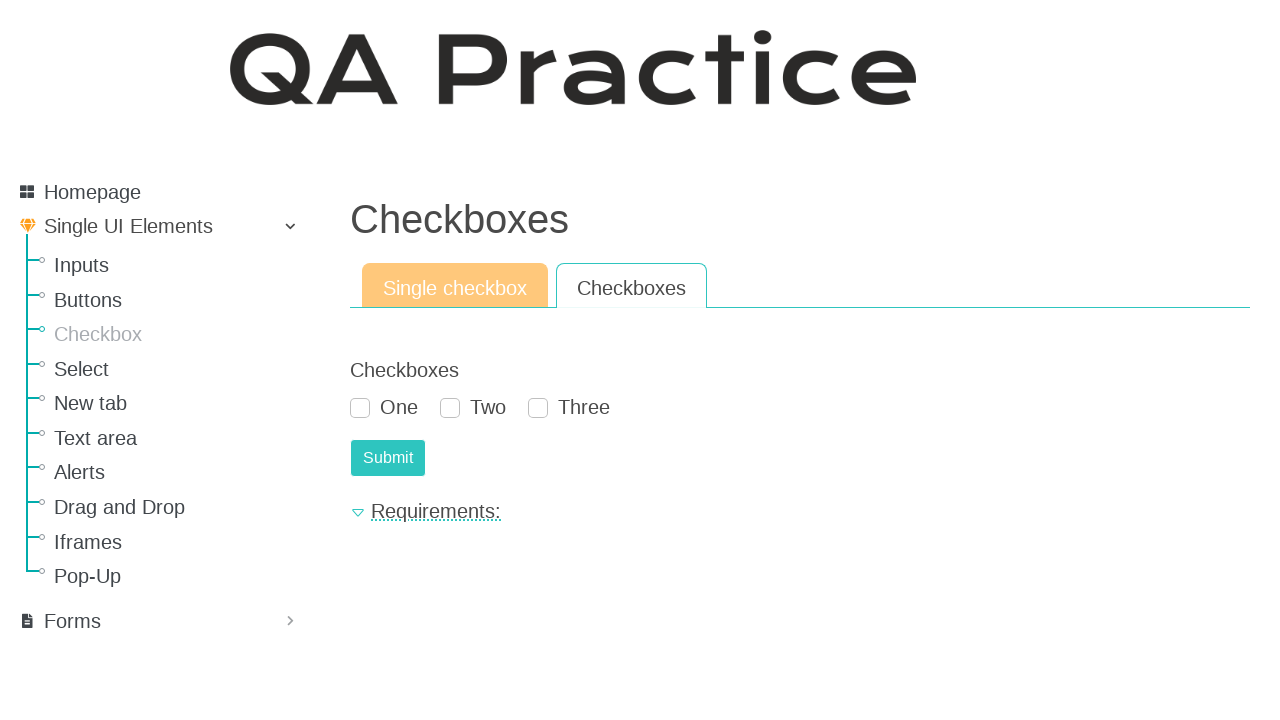

Verified that there are 3 checkboxes on the page
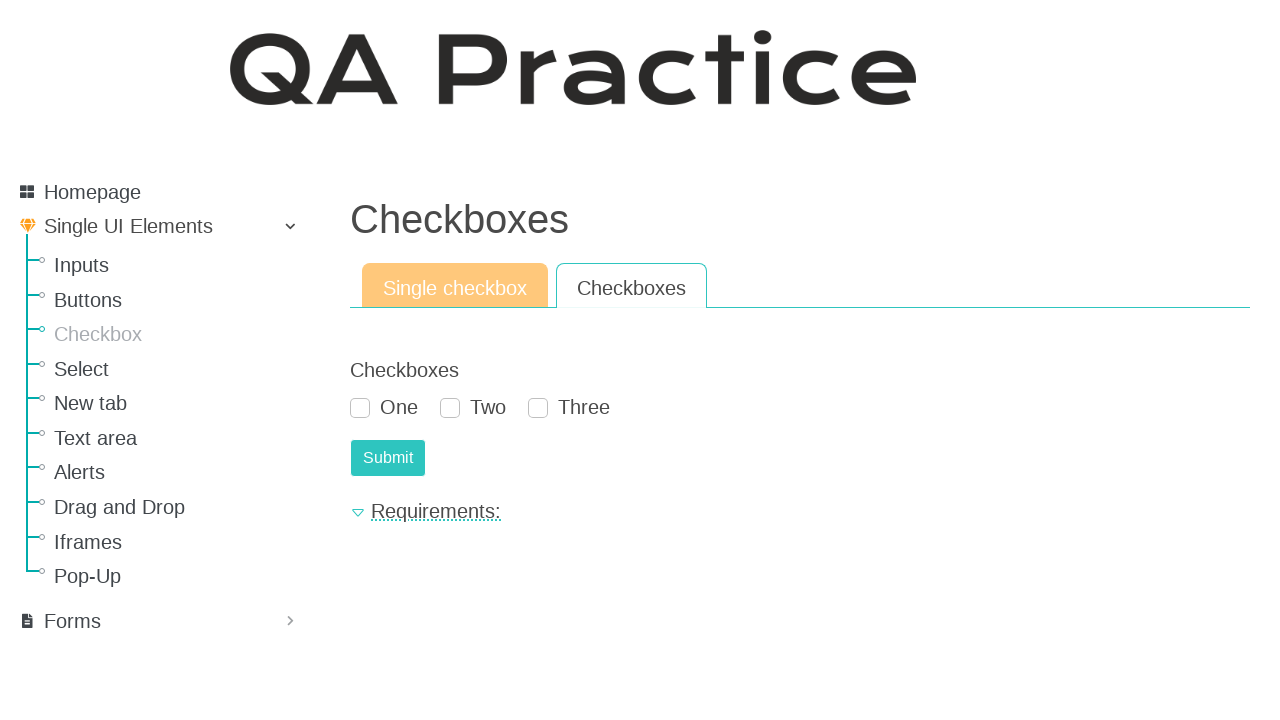

Checked the second checkbox at (450, 408) on input[type="checkbox"] >> nth=1
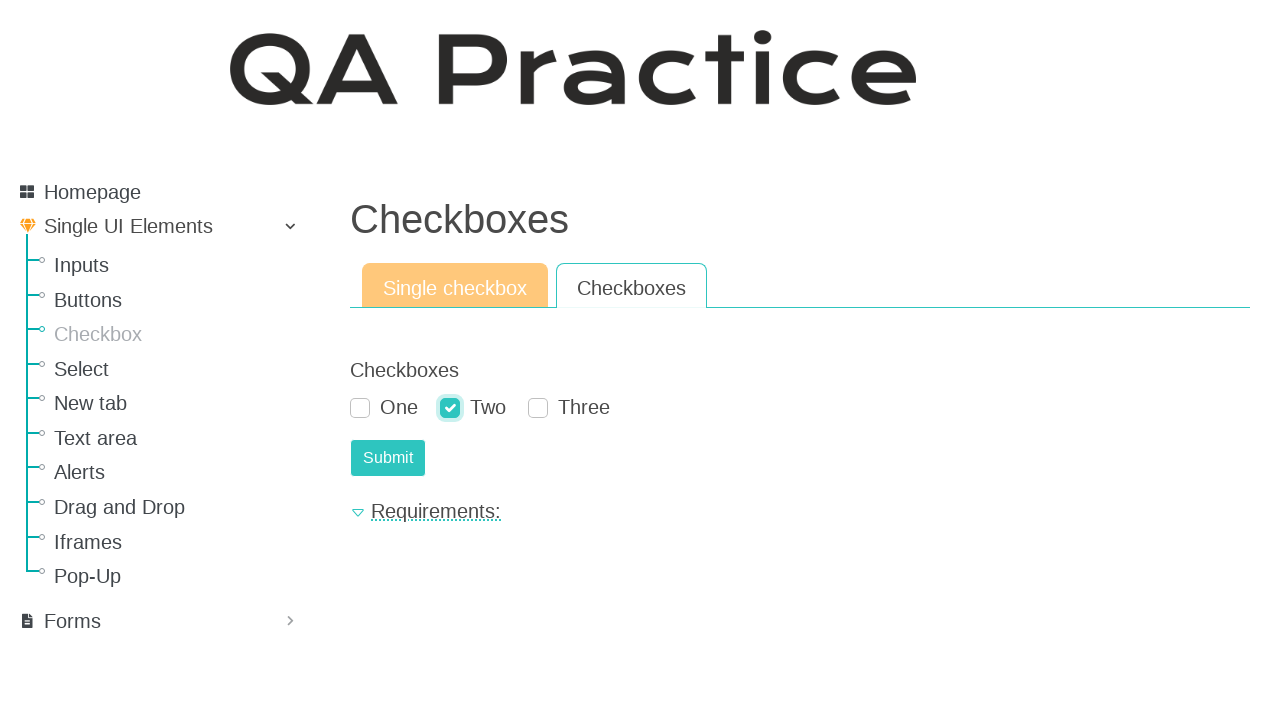

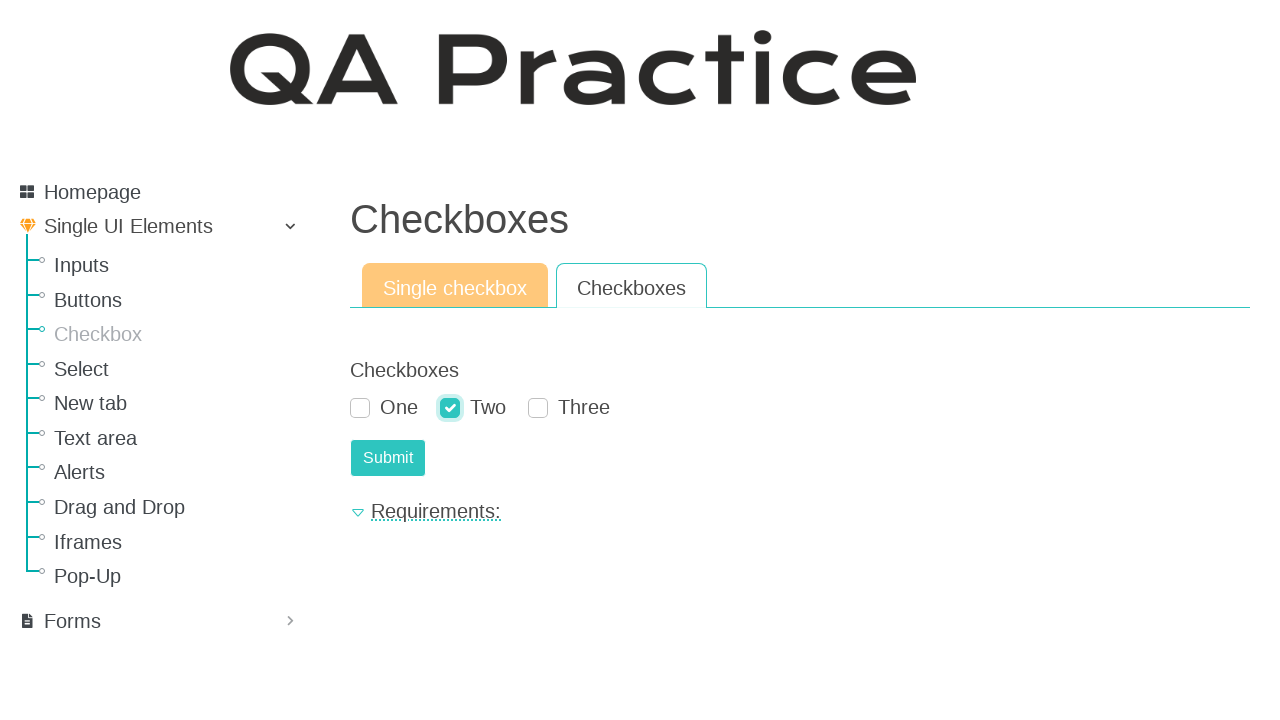